Tests that clicking Clear completed removes completed items from the list

Starting URL: https://demo.playwright.dev/todomvc

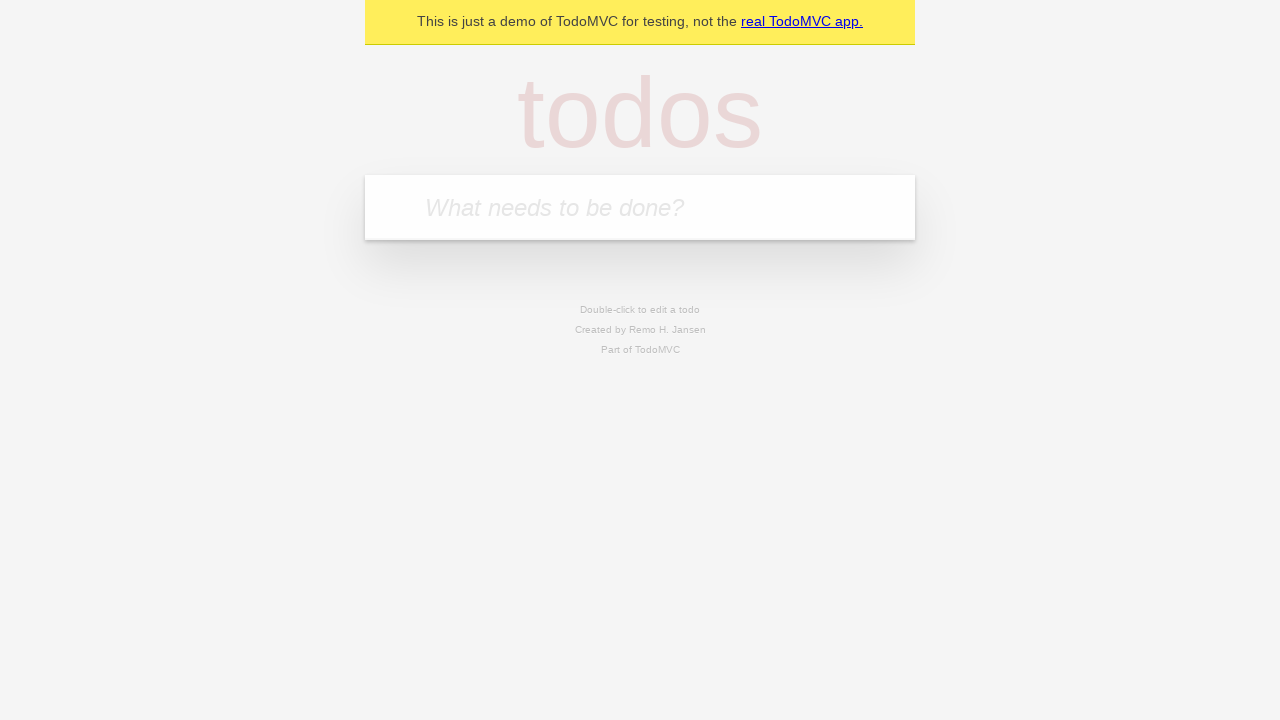

Filled todo input with 'buy some cheese' on internal:attr=[placeholder="What needs to be done?"i]
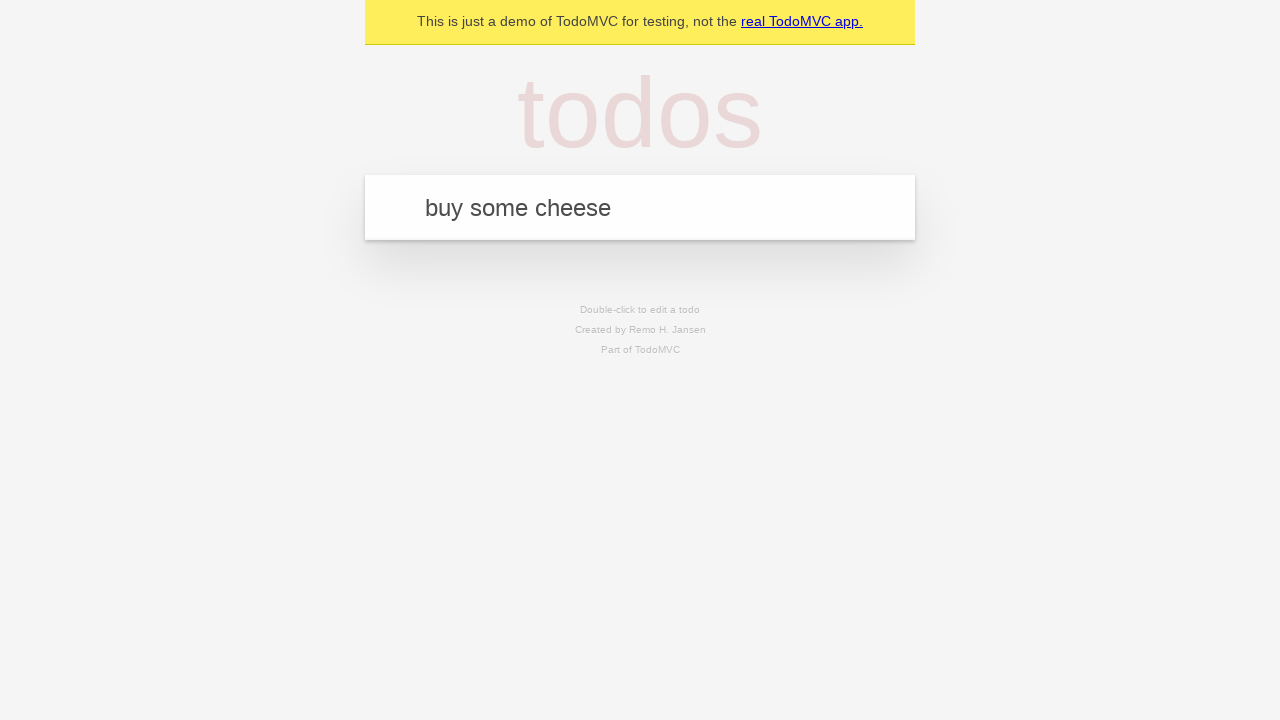

Pressed Enter to add todo 'buy some cheese' on internal:attr=[placeholder="What needs to be done?"i]
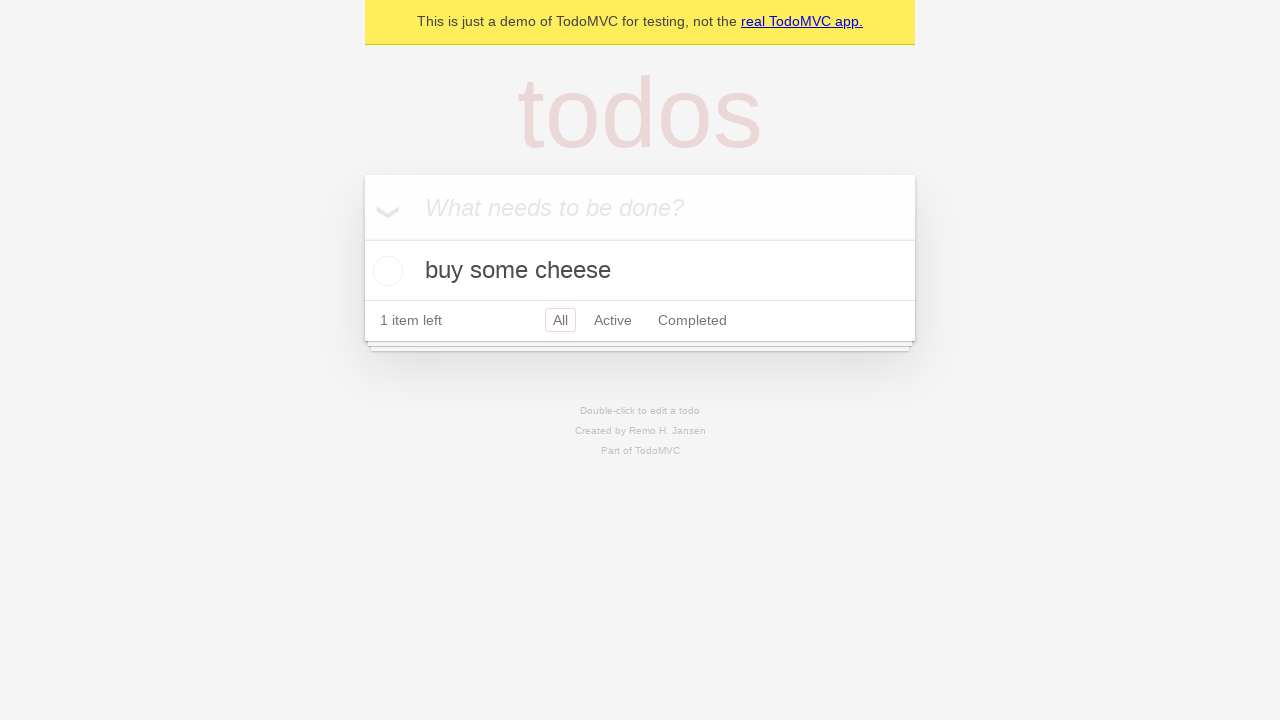

Filled todo input with 'feed the cat' on internal:attr=[placeholder="What needs to be done?"i]
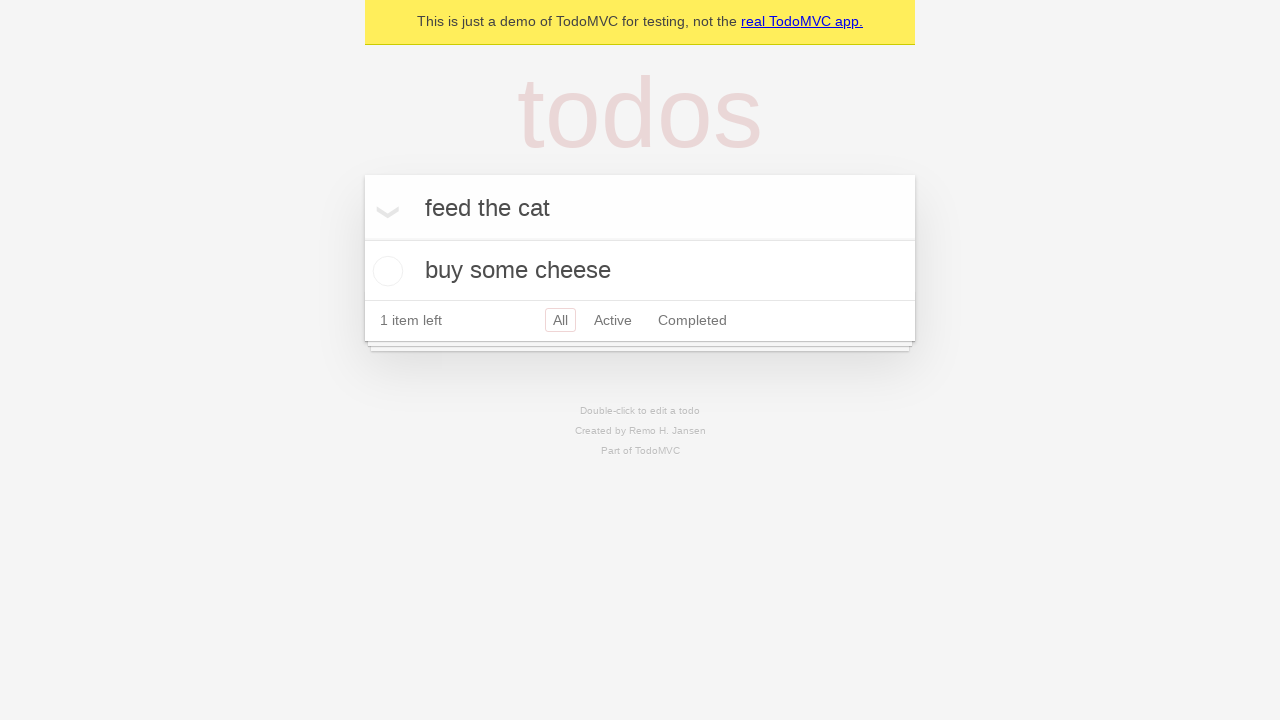

Pressed Enter to add todo 'feed the cat' on internal:attr=[placeholder="What needs to be done?"i]
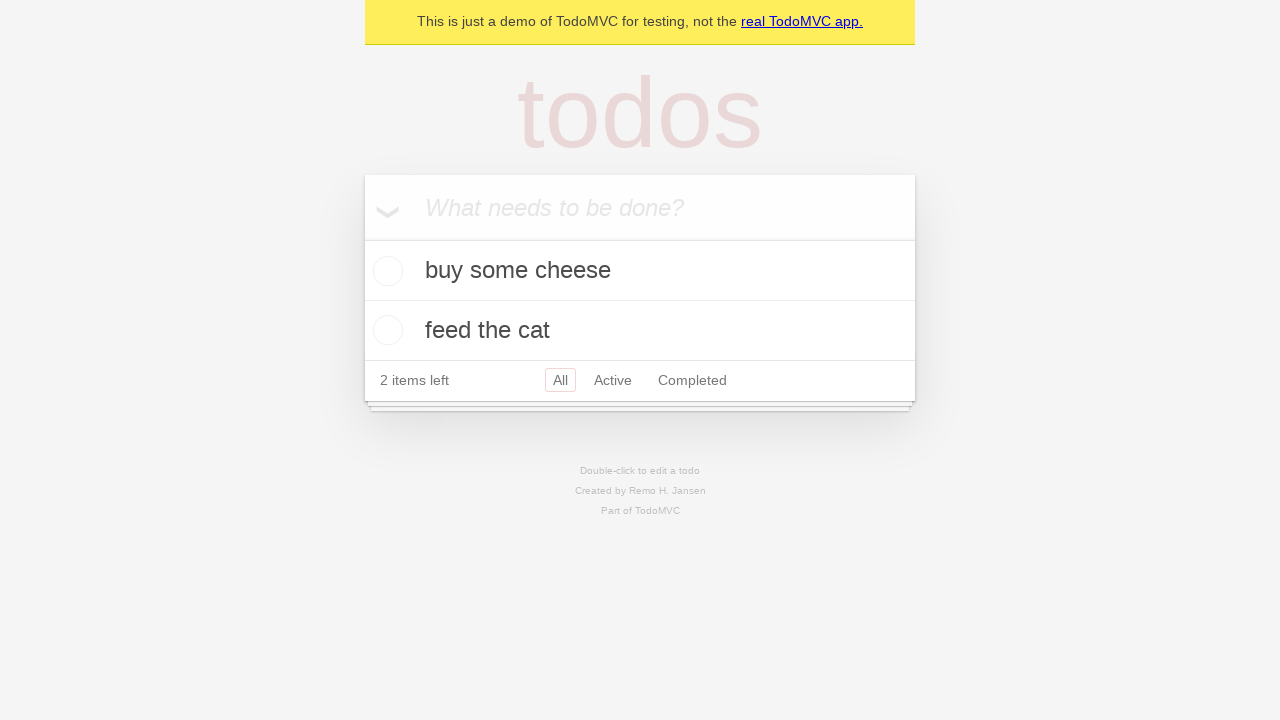

Filled todo input with 'book a doctors appointment' on internal:attr=[placeholder="What needs to be done?"i]
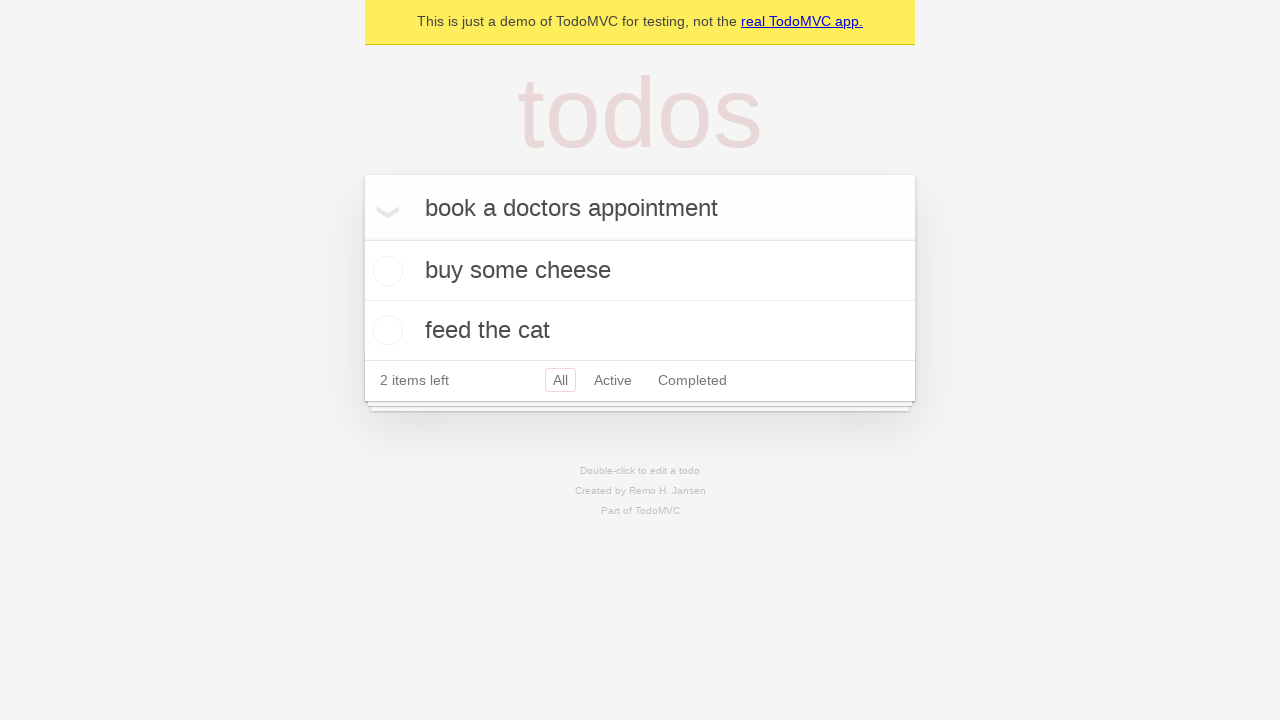

Pressed Enter to add todo 'book a doctors appointment' on internal:attr=[placeholder="What needs to be done?"i]
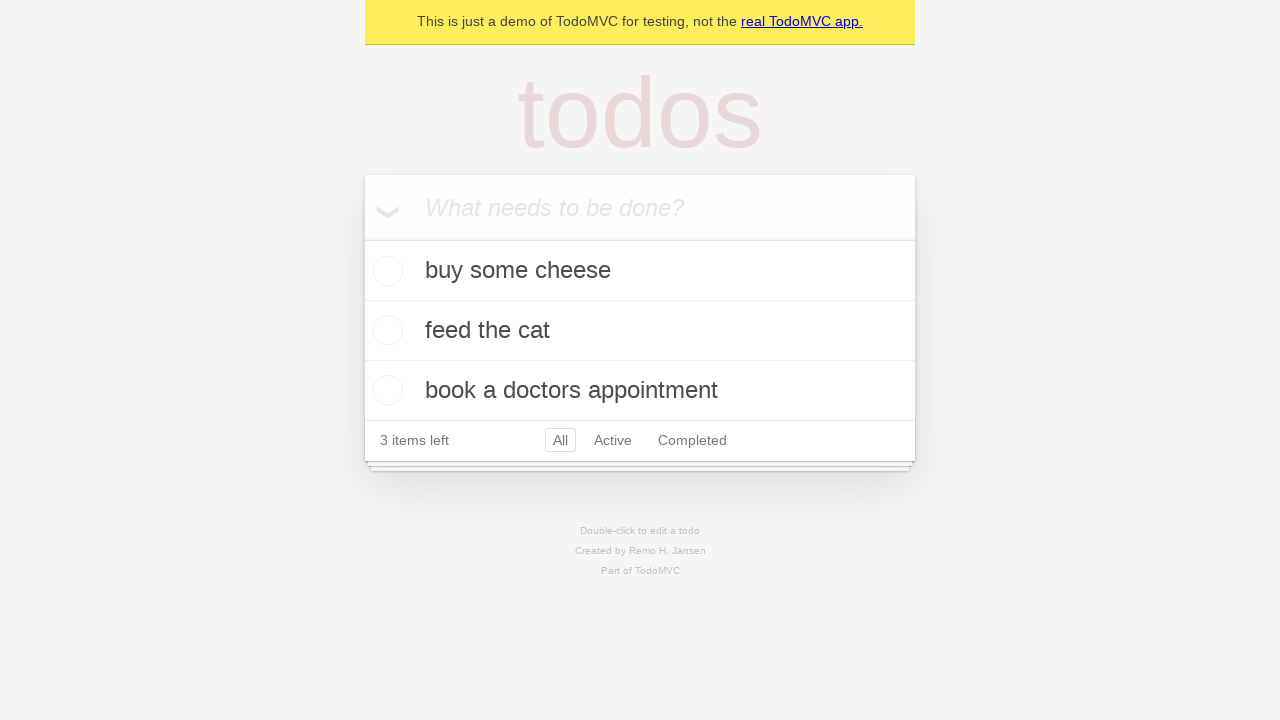

Waited for all three todo items to appear
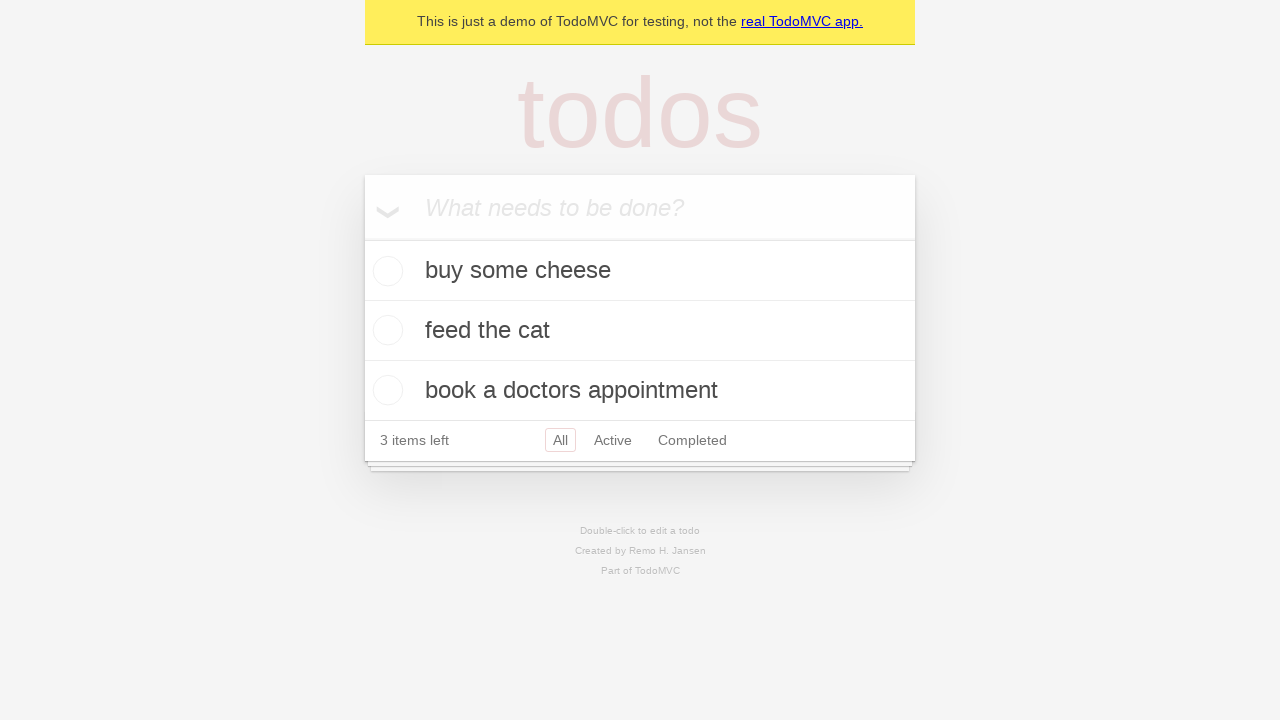

Checked the second todo item as completed at (385, 330) on [data-testid='todo-item'] >> nth=1 >> internal:role=checkbox
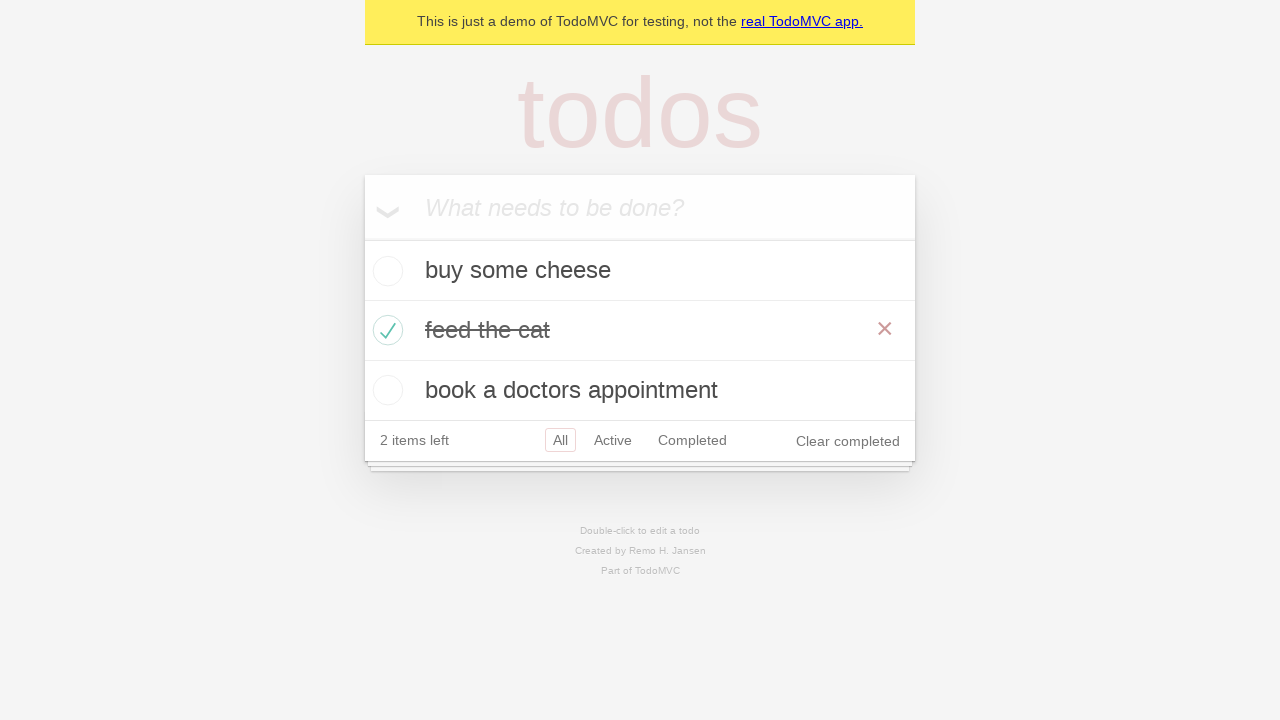

Clicked 'Clear completed' button to remove completed items at (848, 441) on internal:role=button[name="Clear completed"i]
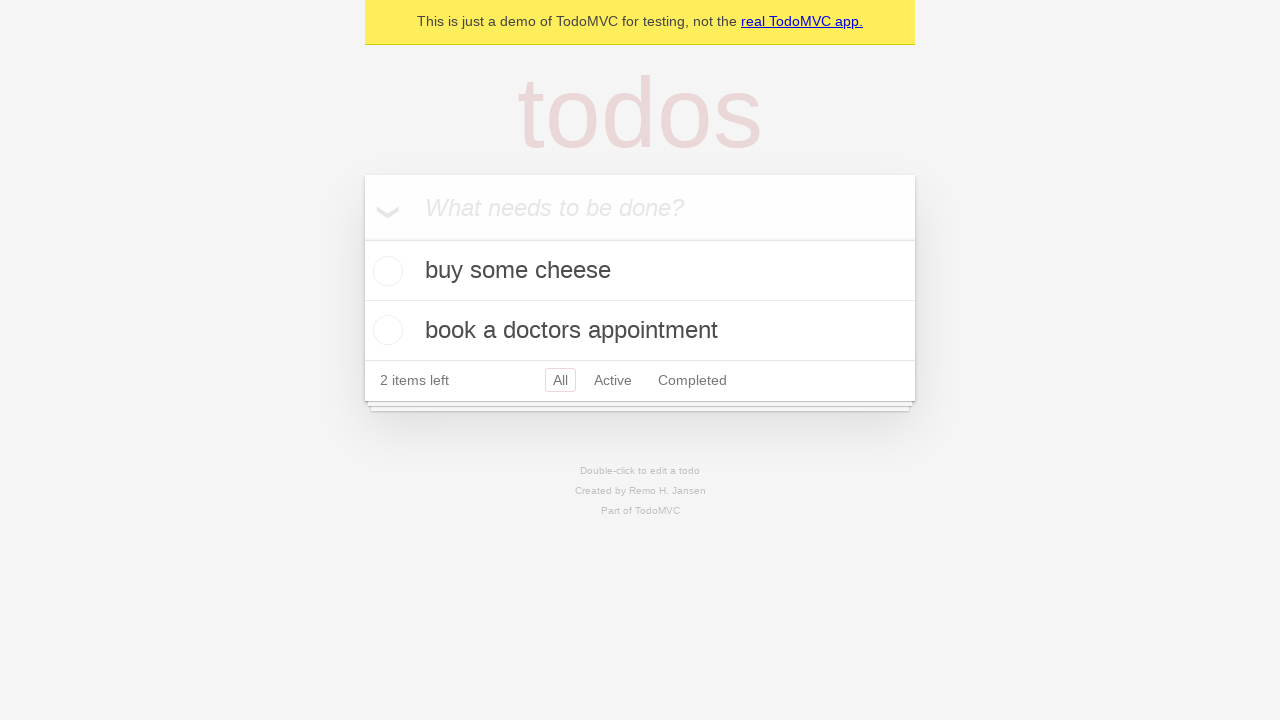

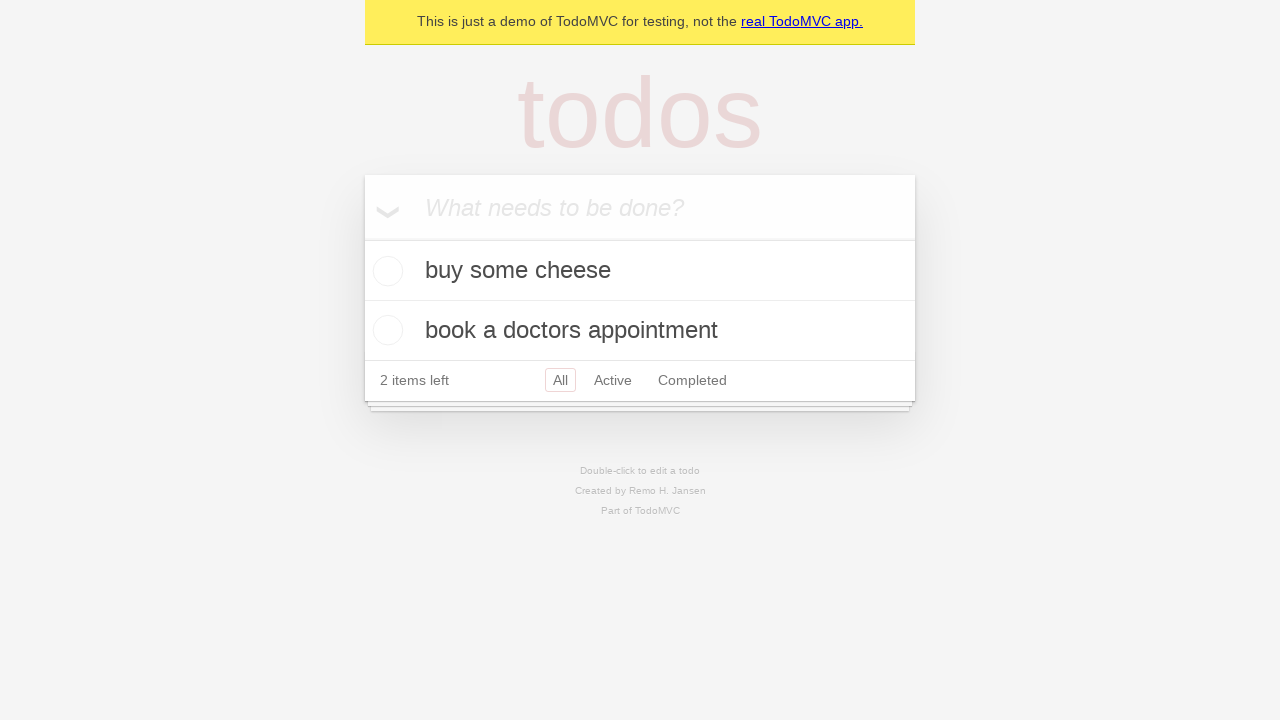